Tests jQuery dropdown/combo tree functionality by clicking the dropdown arrow and selecting an option from the list

Starting URL: https://www.jqueryscript.net/demo/Drop-Down-Combo-Tree/

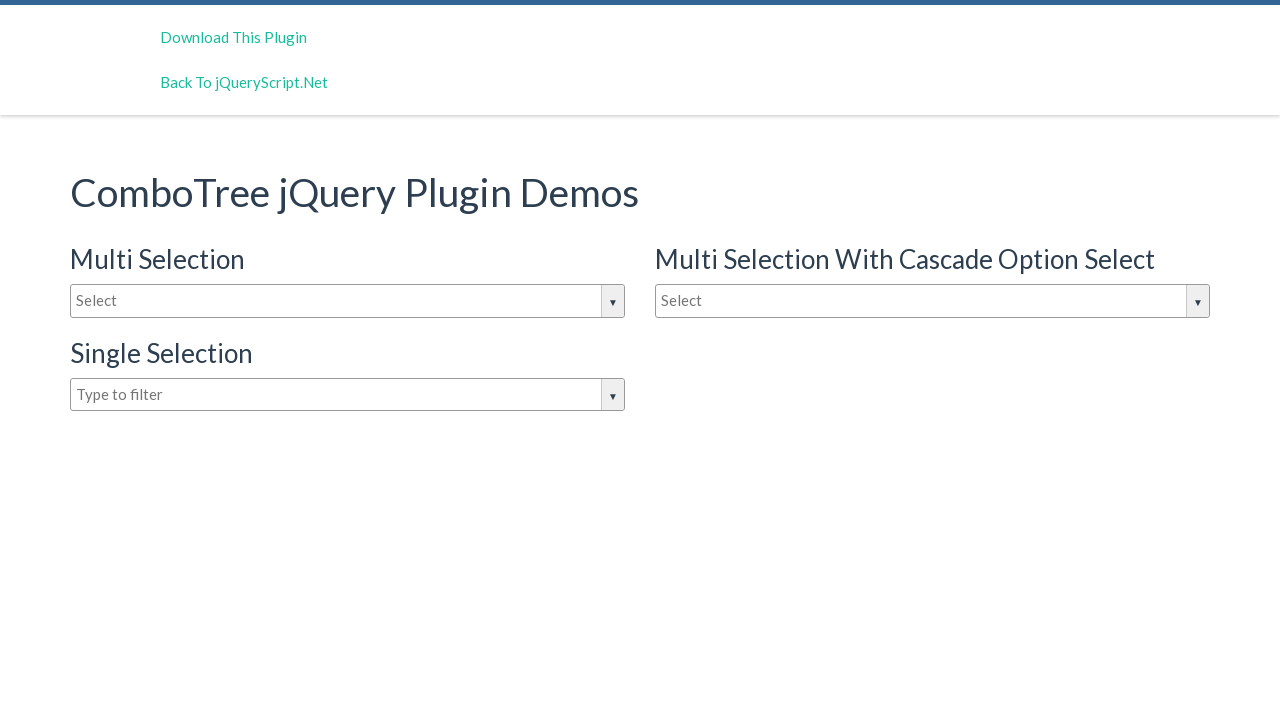

Clicked dropdown arrow to open combo tree at (613, 302) on .comboTreeArrowBtnImg
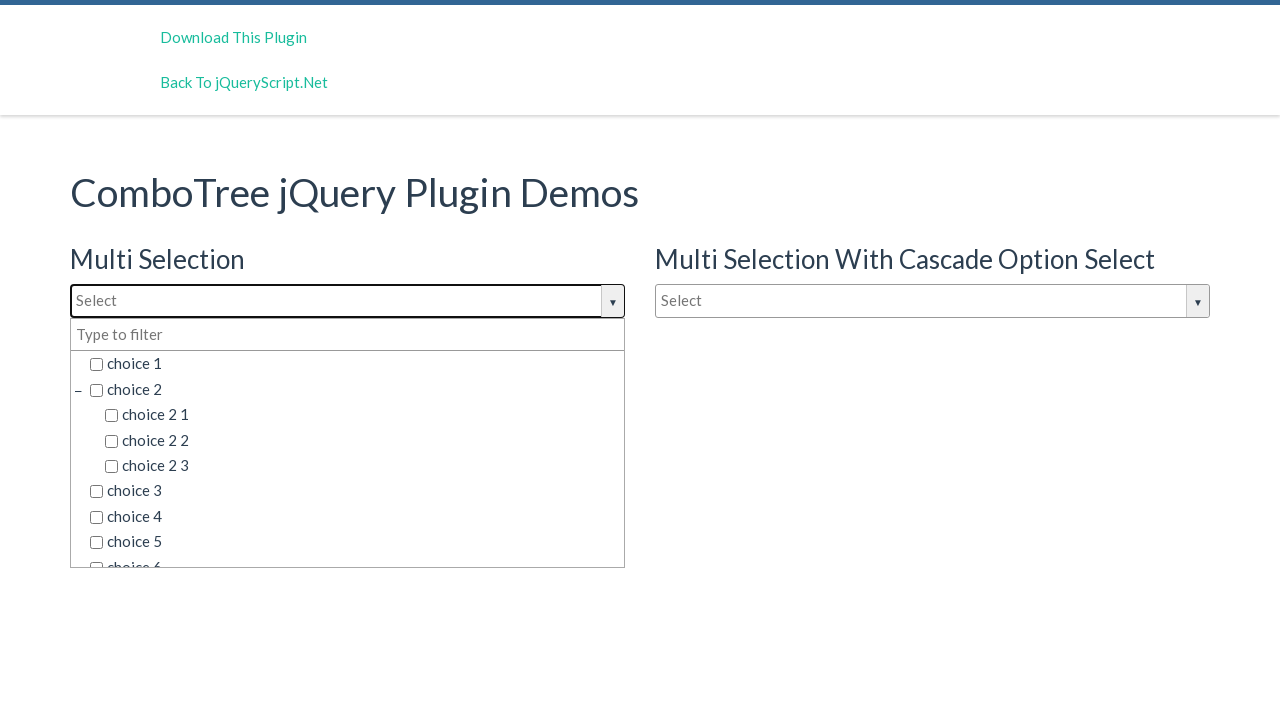

Dropdown options loaded and became visible
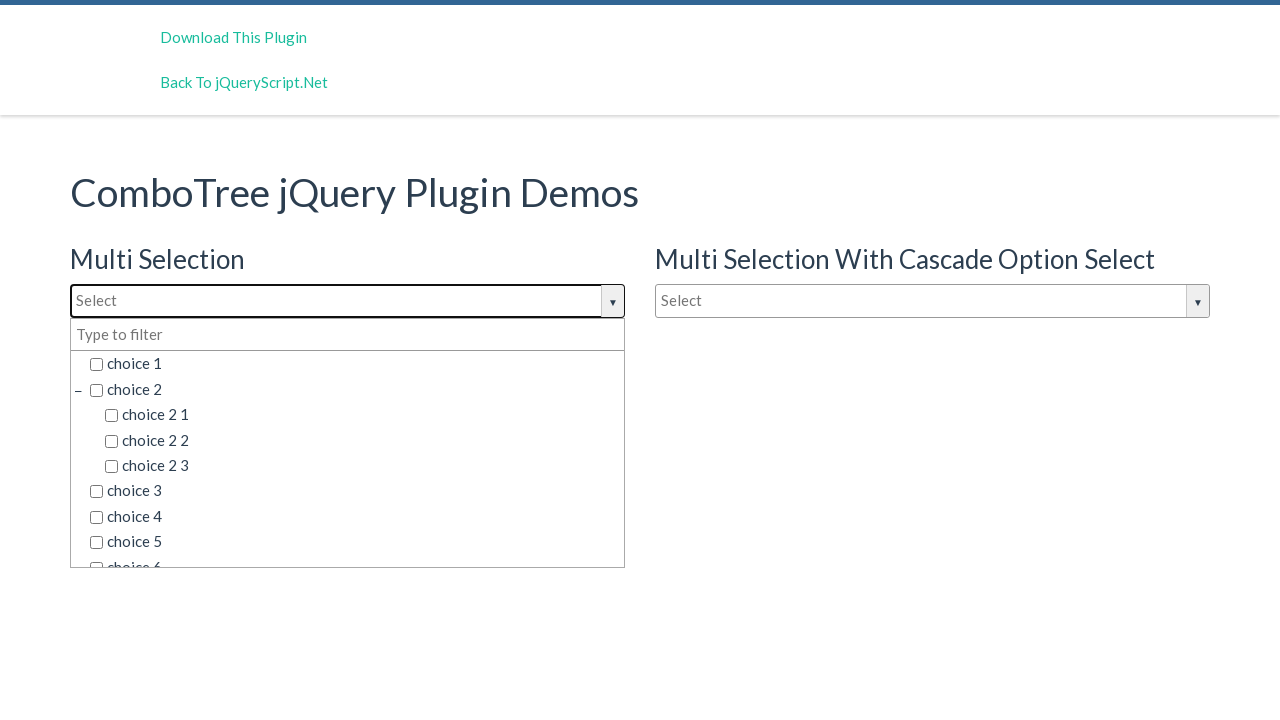

Selected 'choice 3' from dropdown options at (355, 491) on xpath=//*[@class='comboTreeDropDownContainer']/ul/li >> text='choice 3'
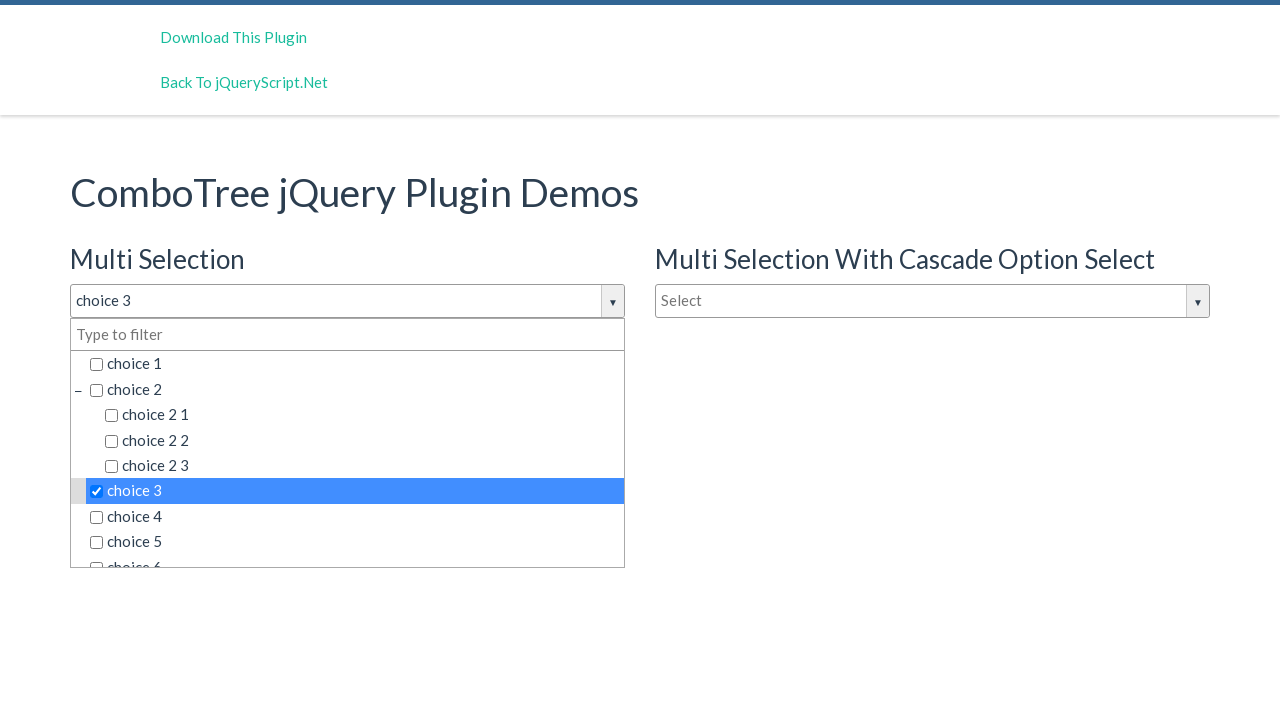

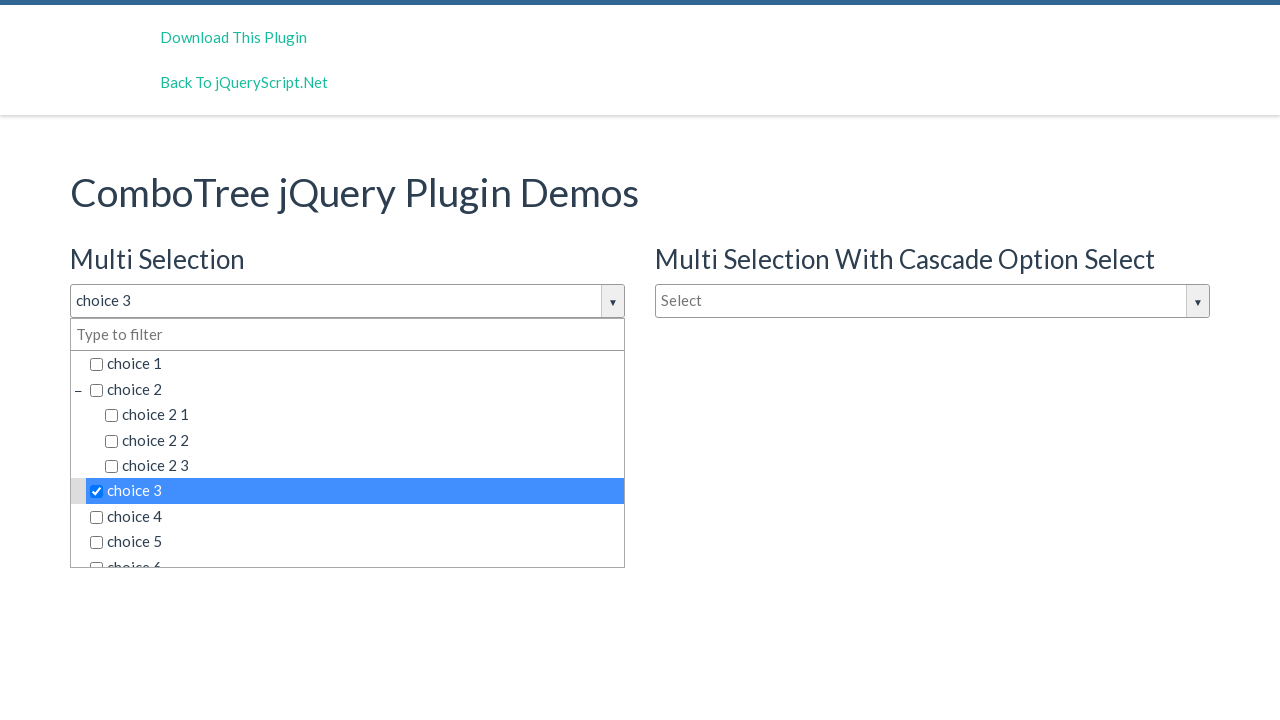